Tests adding todo items by entering text in the input field and pressing Enter, then verifying the items appear in the list.

Starting URL: https://demo.playwright.dev/todomvc

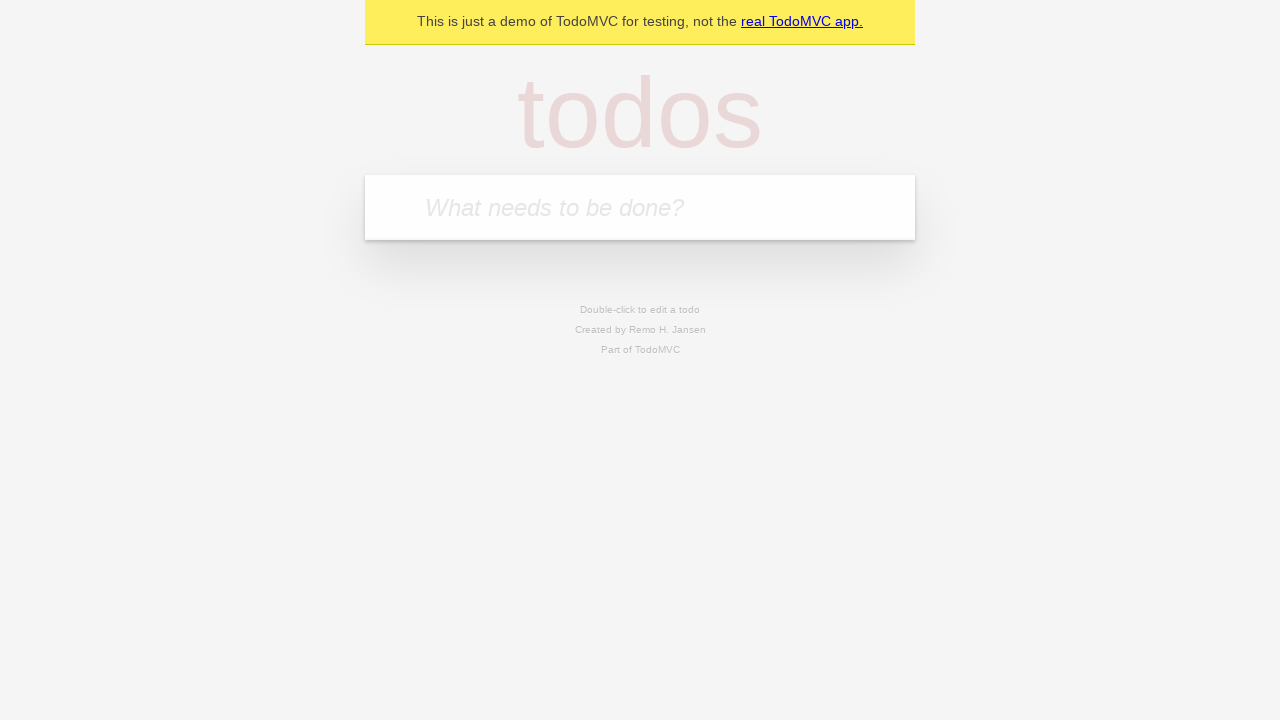

Filled todo input field with 'buy some cheese' on internal:attr=[placeholder="What needs to be done?"i]
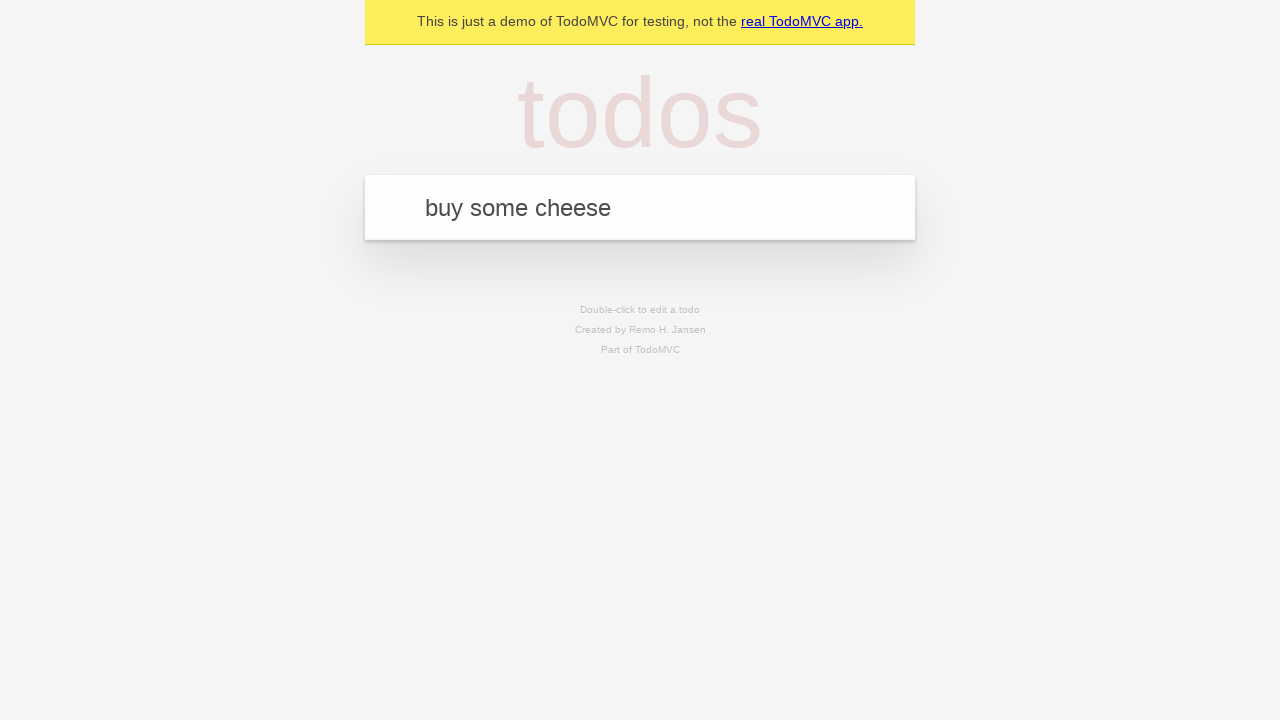

Pressed Enter to add first todo item on internal:attr=[placeholder="What needs to be done?"i]
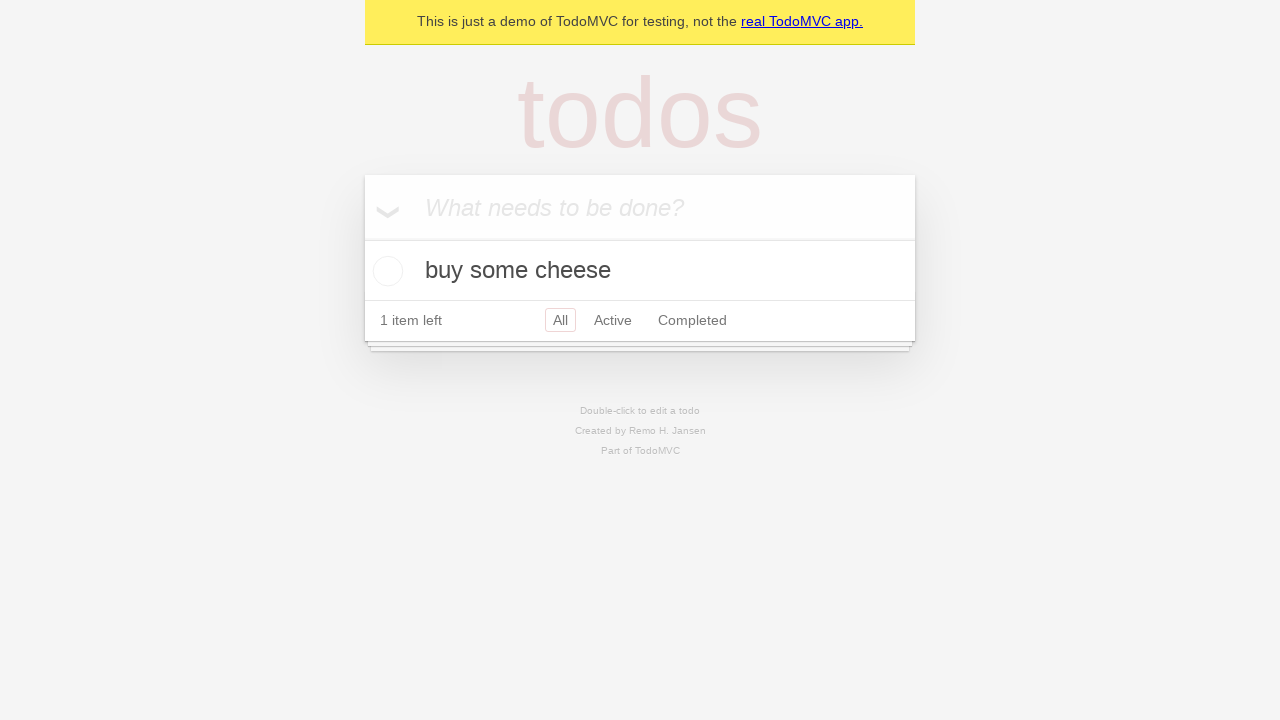

First todo item appeared in the list
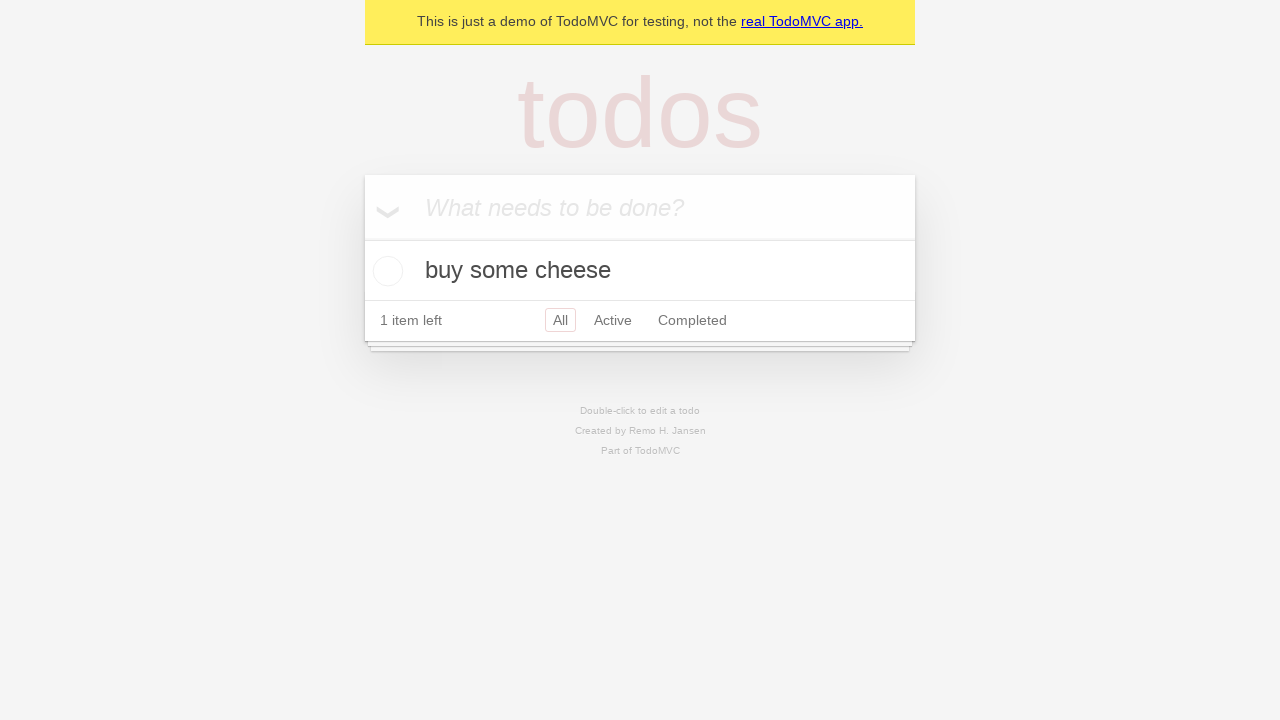

Filled todo input field with 'feed the cat' on internal:attr=[placeholder="What needs to be done?"i]
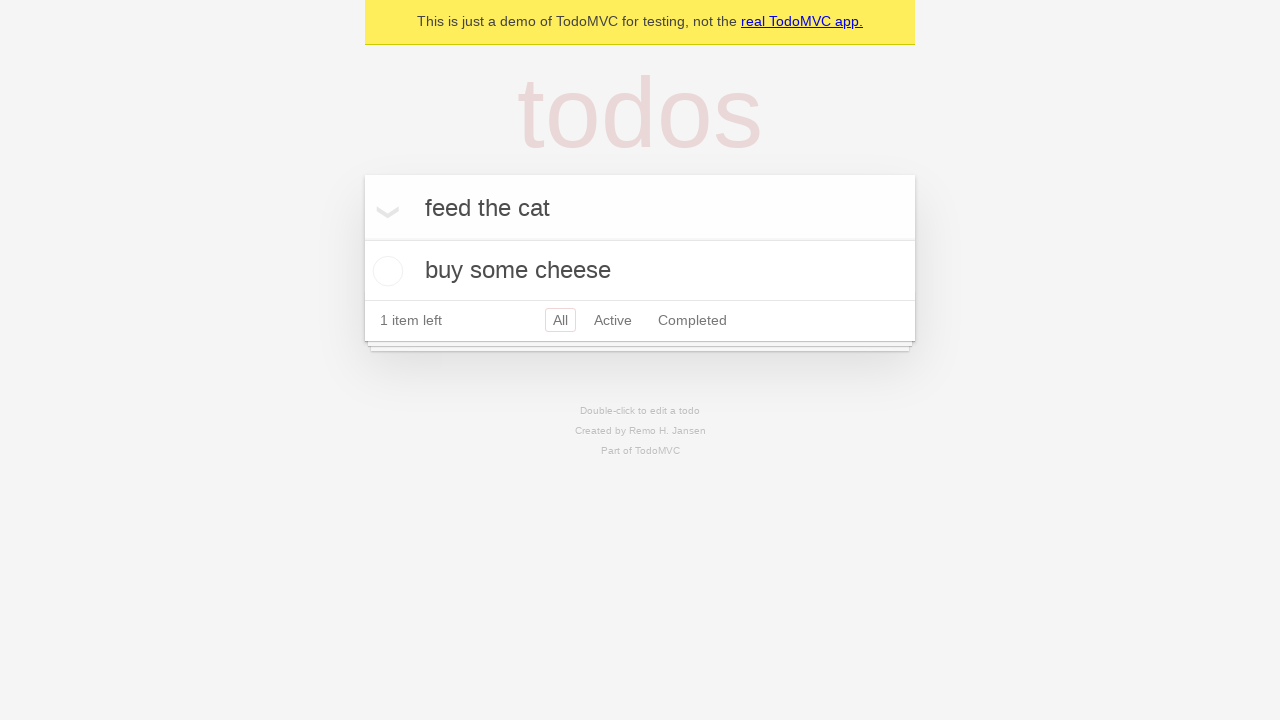

Pressed Enter to add second todo item on internal:attr=[placeholder="What needs to be done?"i]
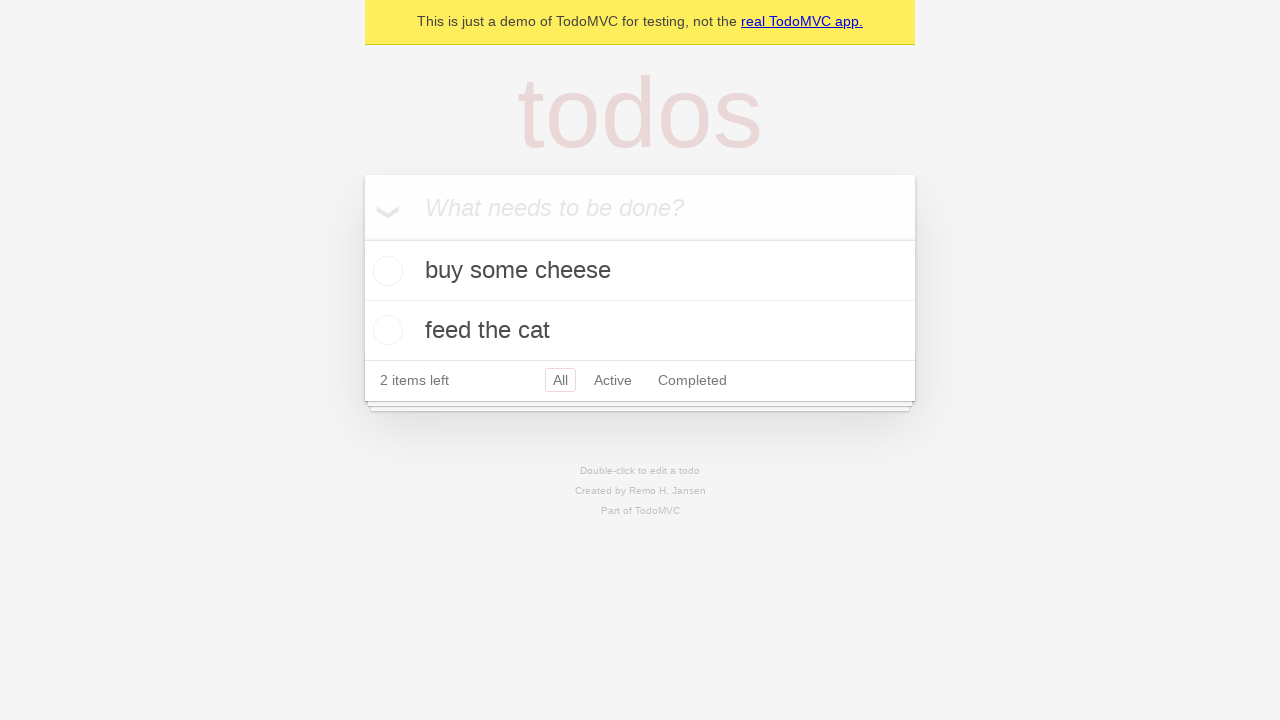

Second todo item appeared in the list
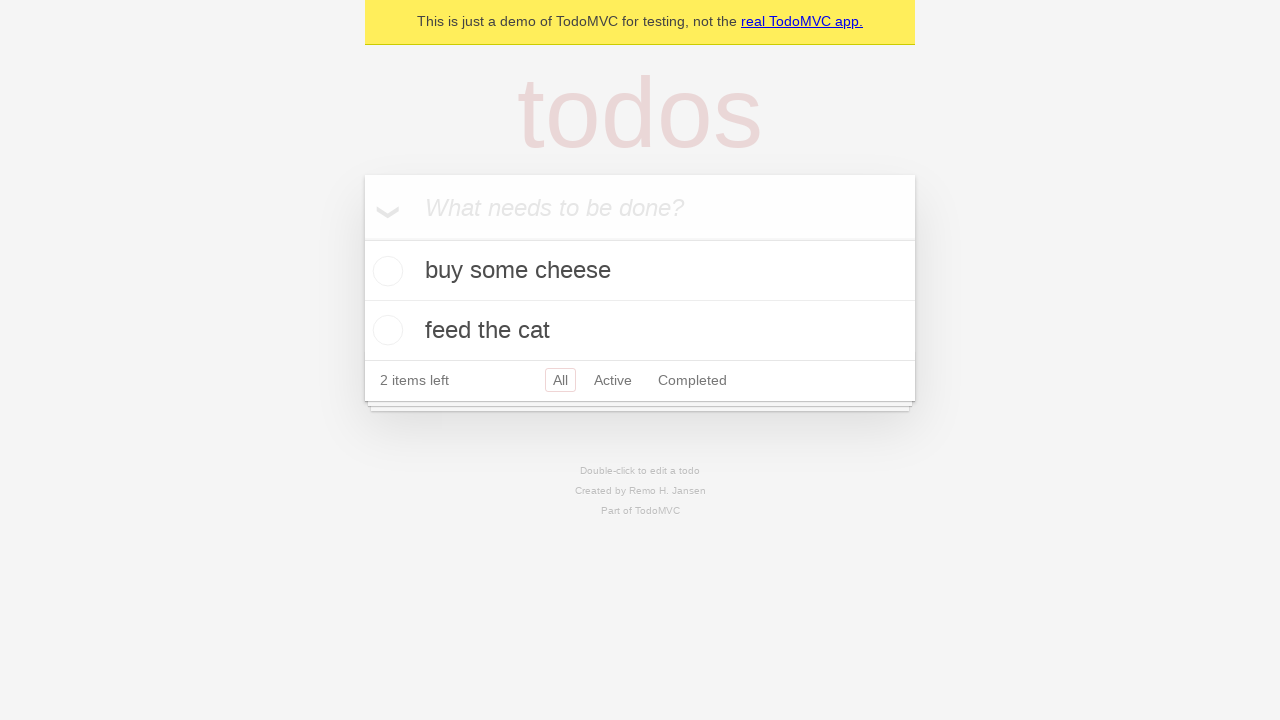

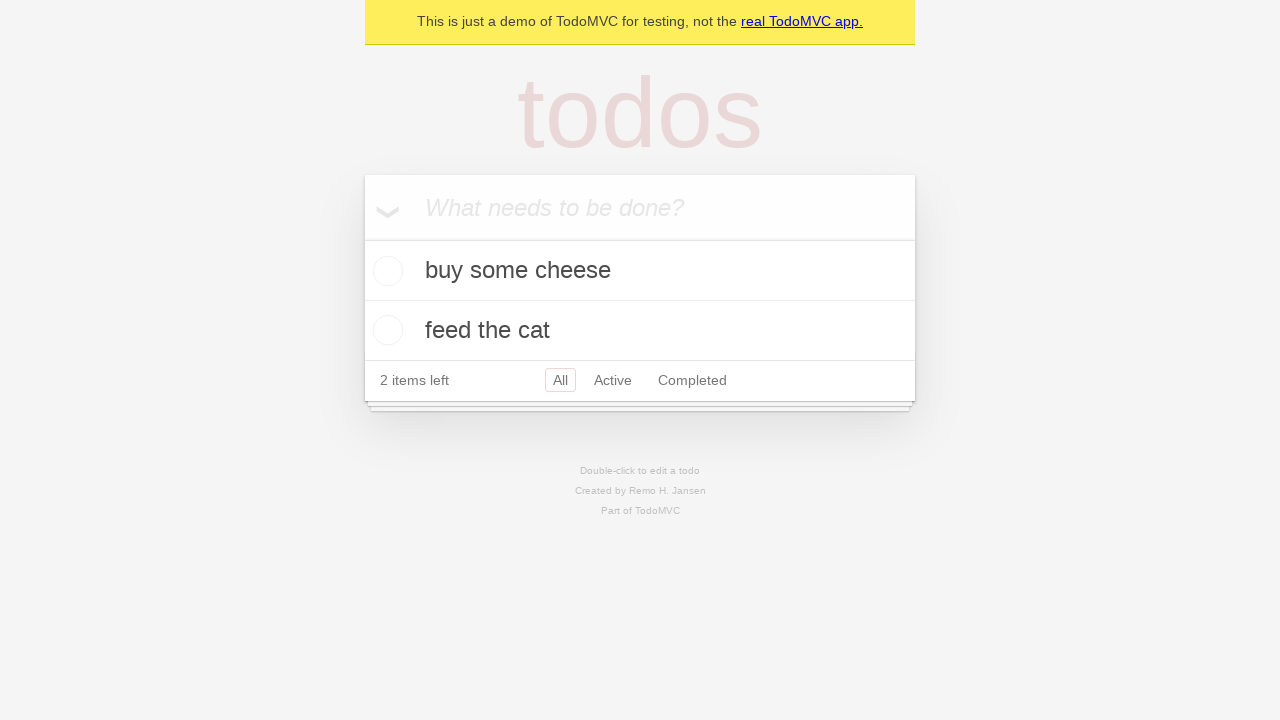